Tests user registration functionality by clicking the Register link, filling in registration form with valid data, and verifying successful registration.

Starting URL: https://parabank.parasoft.com/parabank/index.htm

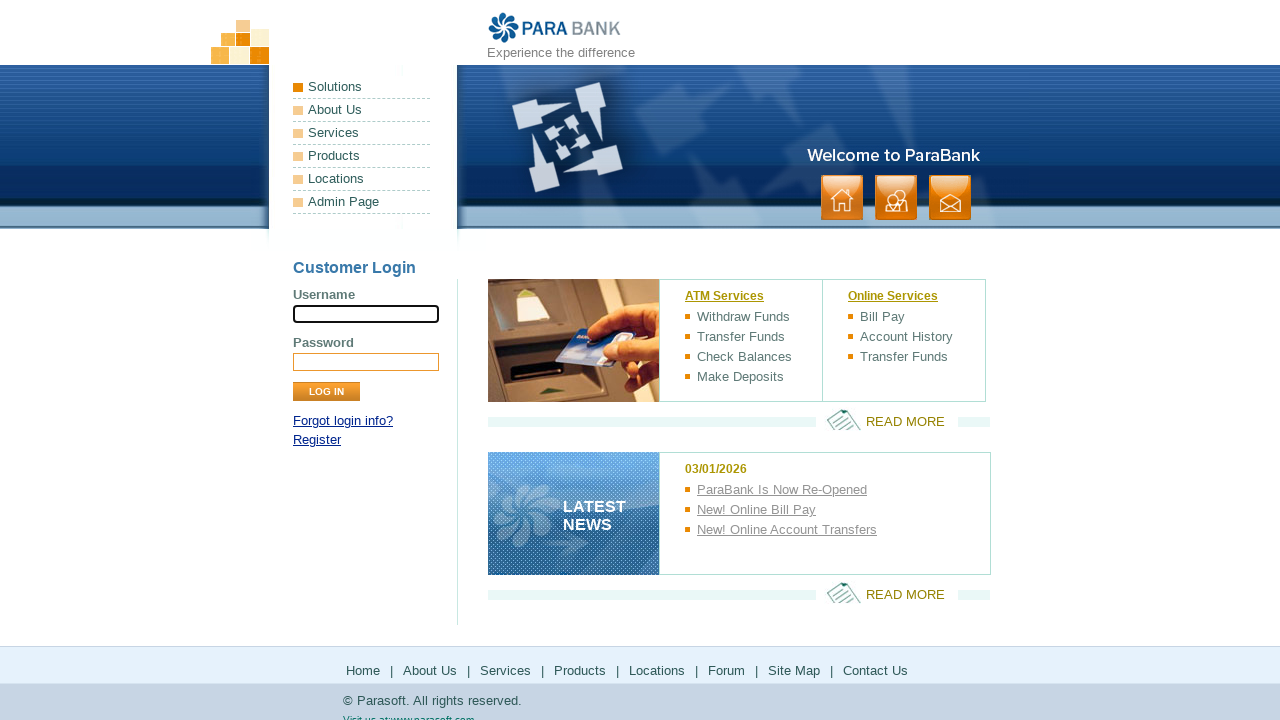

Clicked Register link at (317, 440) on a[href*='register']
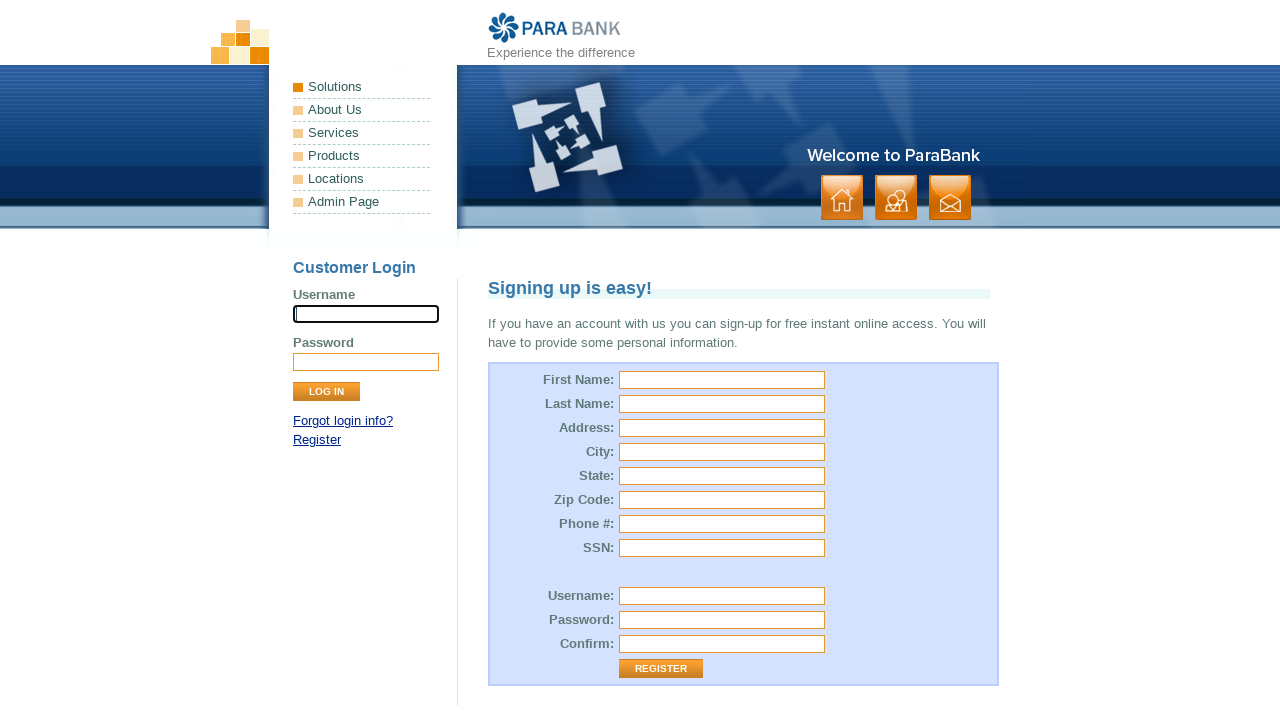

Registration form loaded
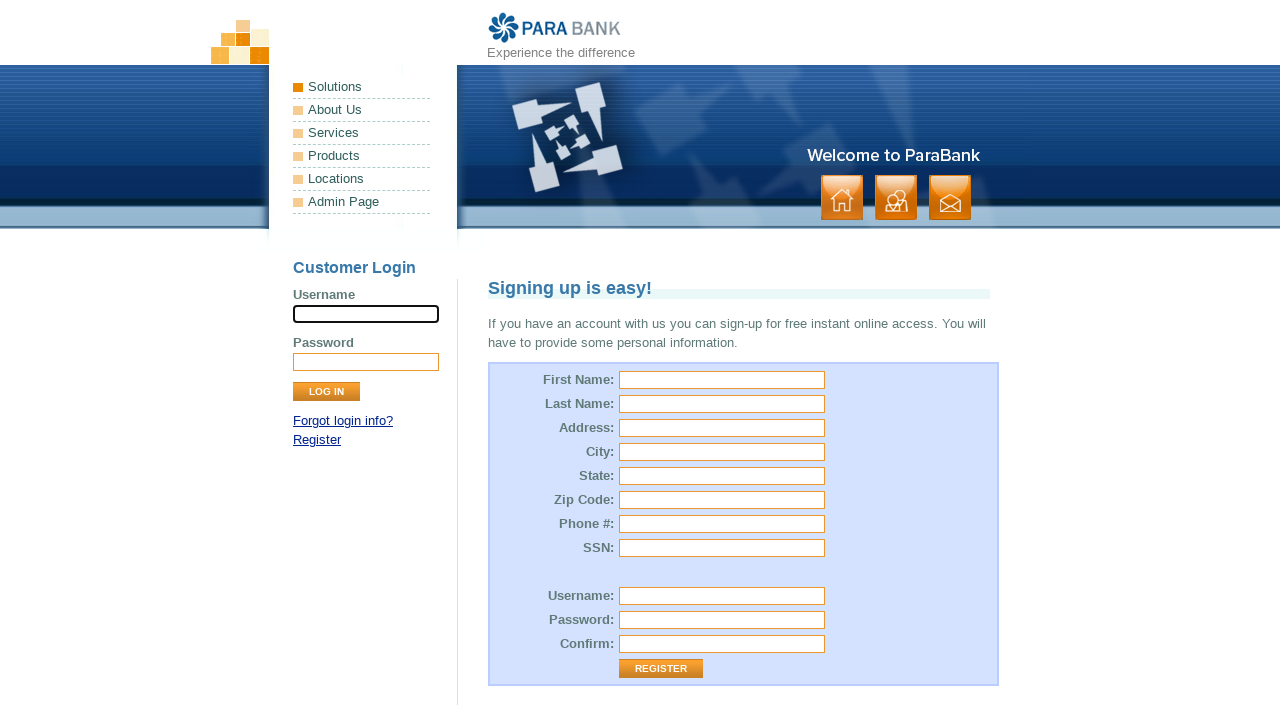

Filled in first name: John on input[id='customer.firstName']
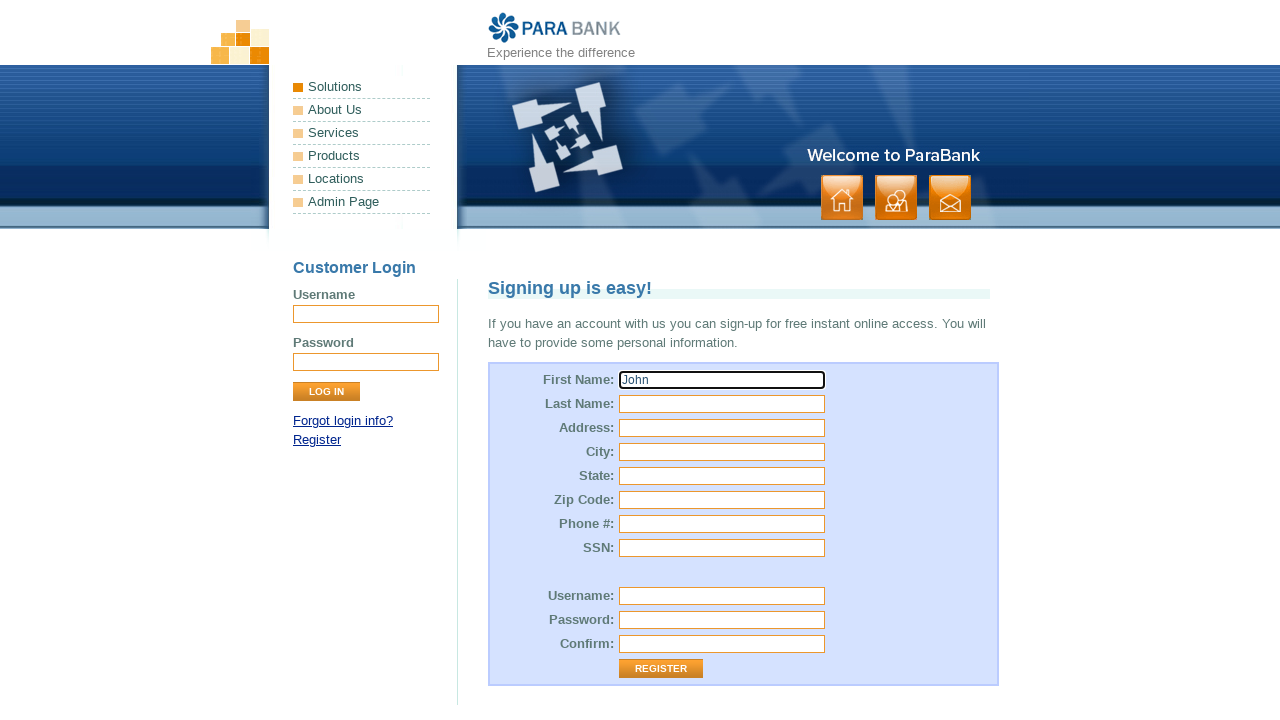

Filled in last name: Anderson on input[id='customer.lastName']
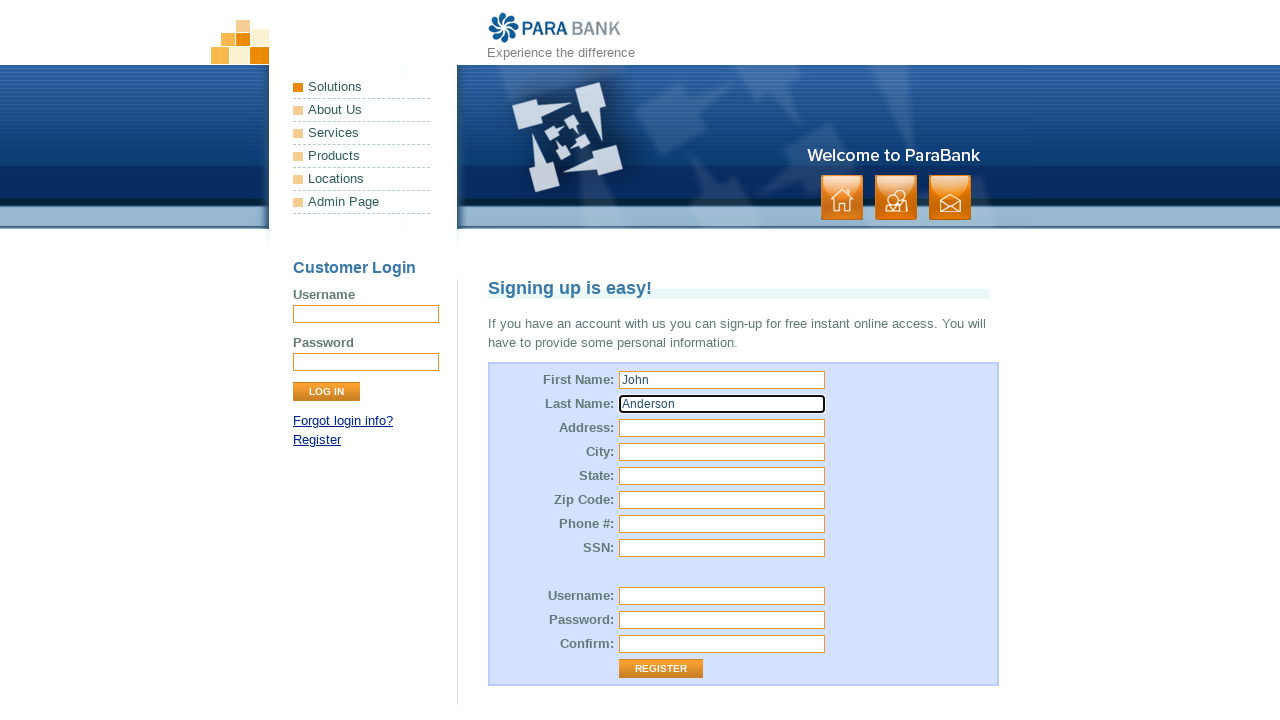

Filled in street address: 456 Oak Avenue on input[id='customer.address.street']
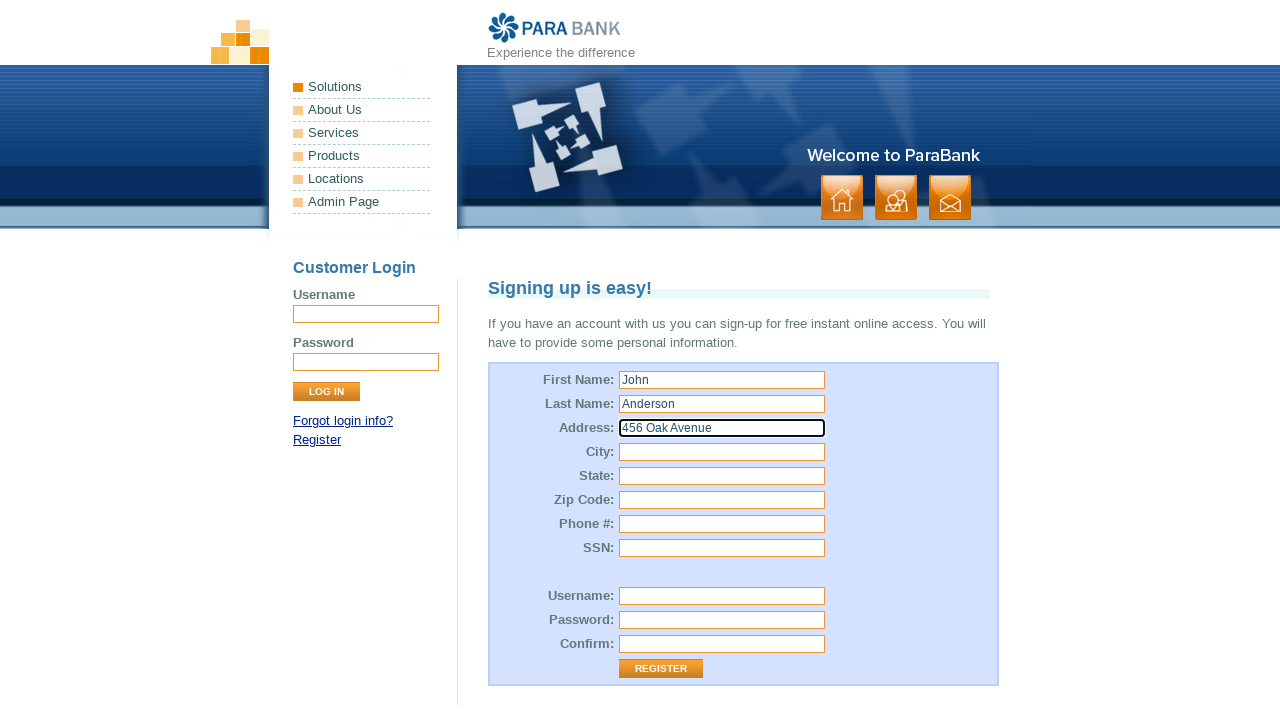

Filled in city: Springfield on input[id='customer.address.city']
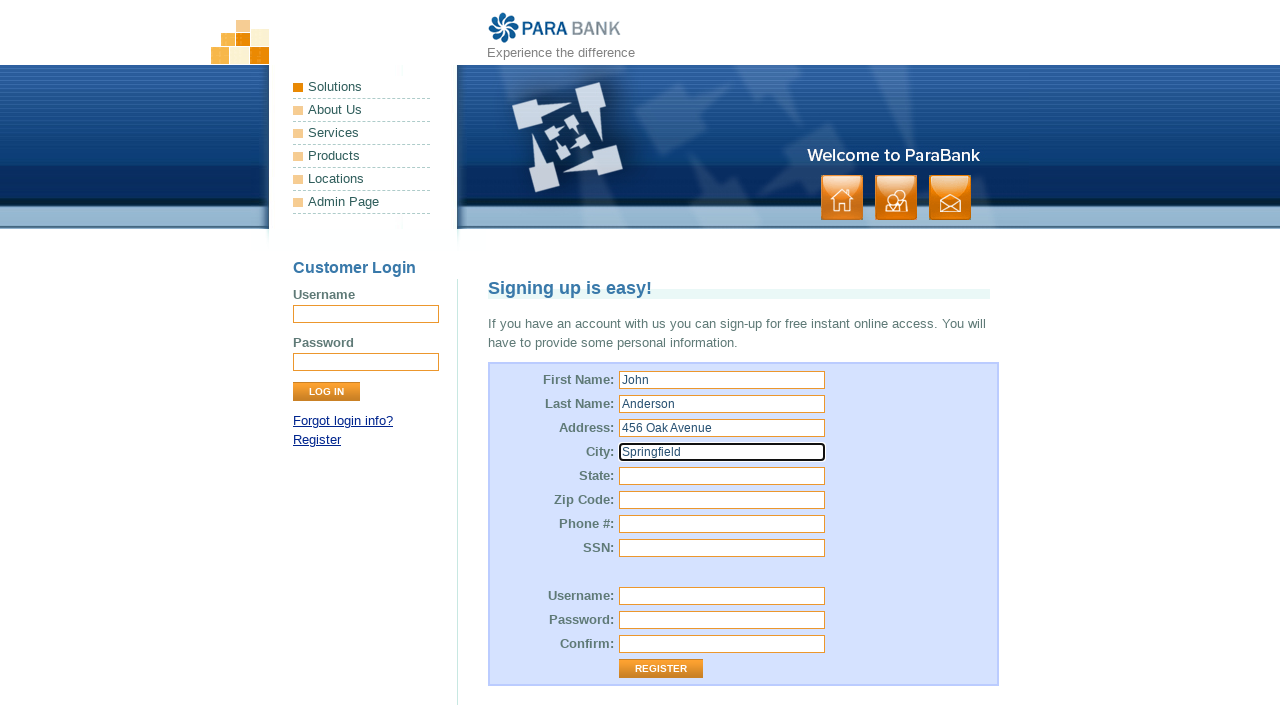

Filled in state: Illinois on input[id='customer.address.state']
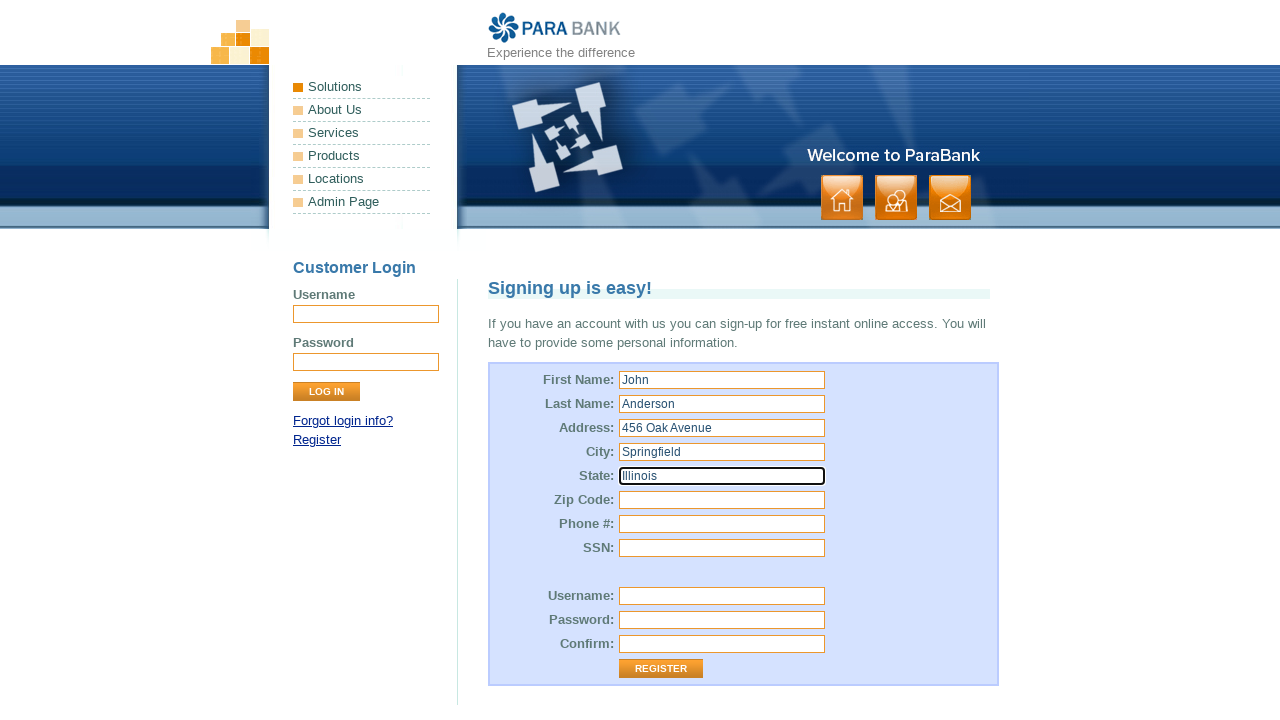

Filled in zip code: 62704 on input[id='customer.address.zipCode']
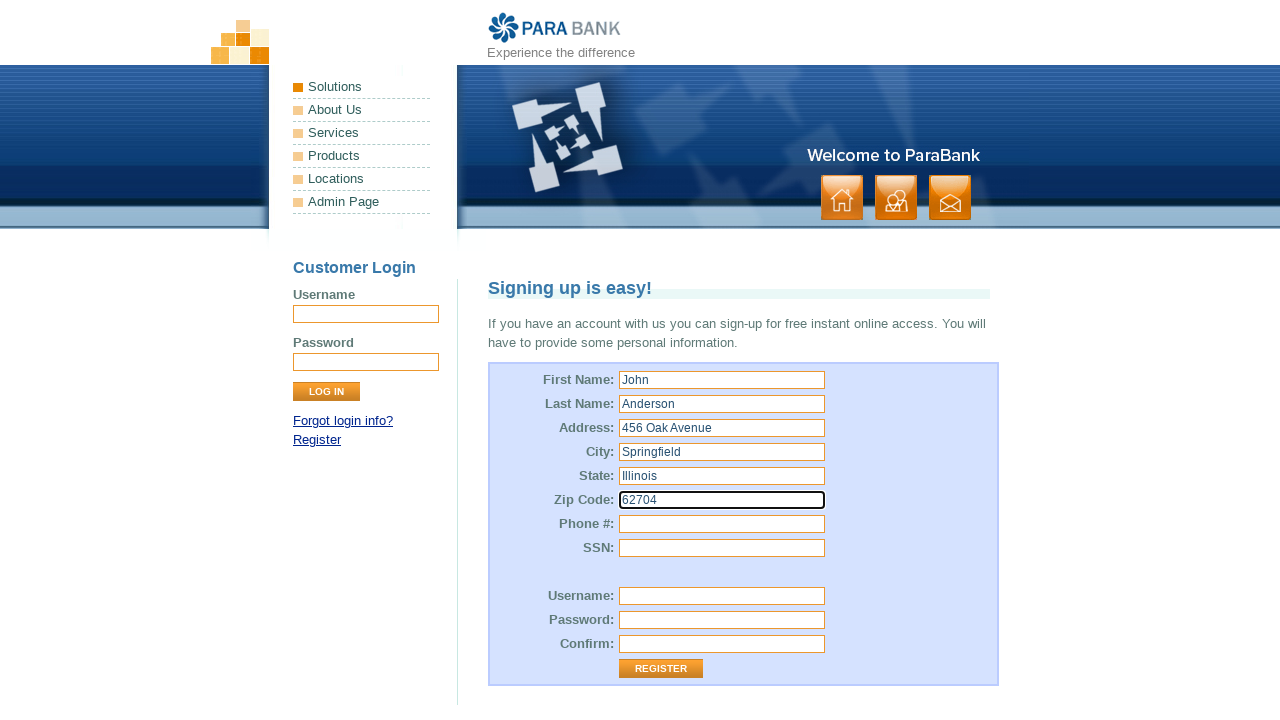

Filled in phone number: 555-123-4567 on input[id='customer.phoneNumber']
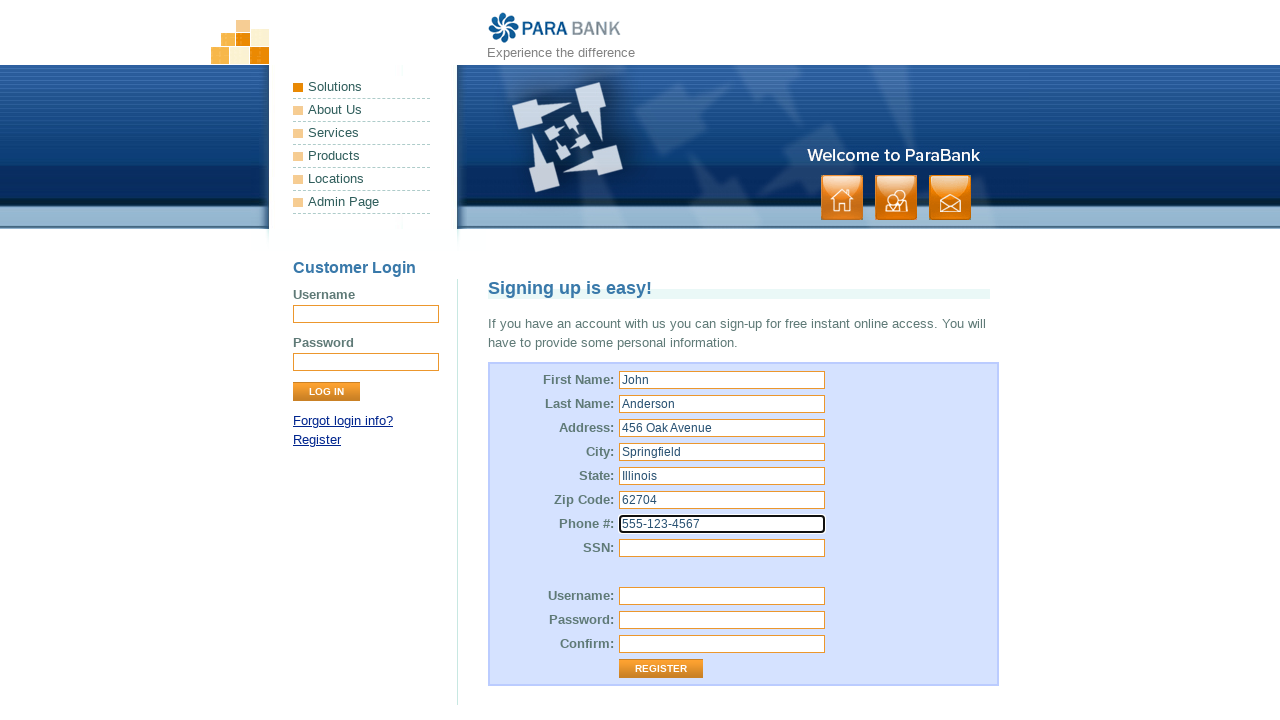

Filled in SSN: 123-45-6789 on input[id='customer.ssn']
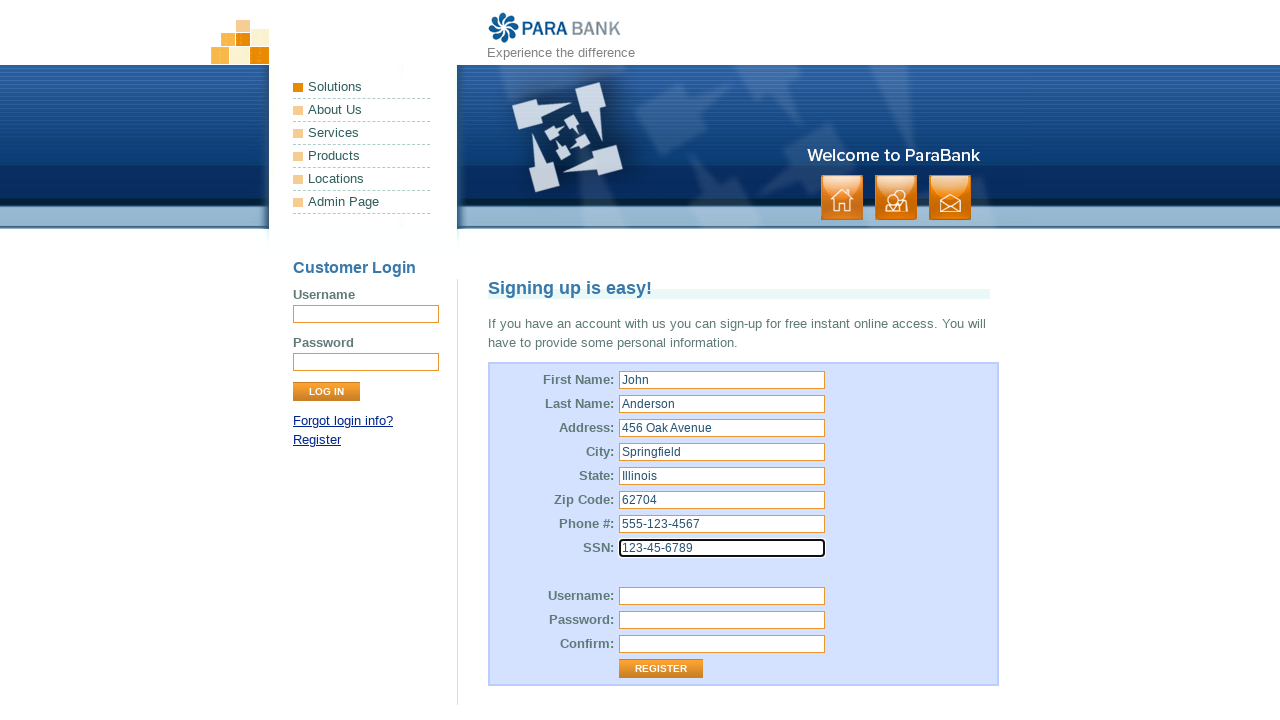

Filled in username: johnanderson2024 on input[id='customer.username']
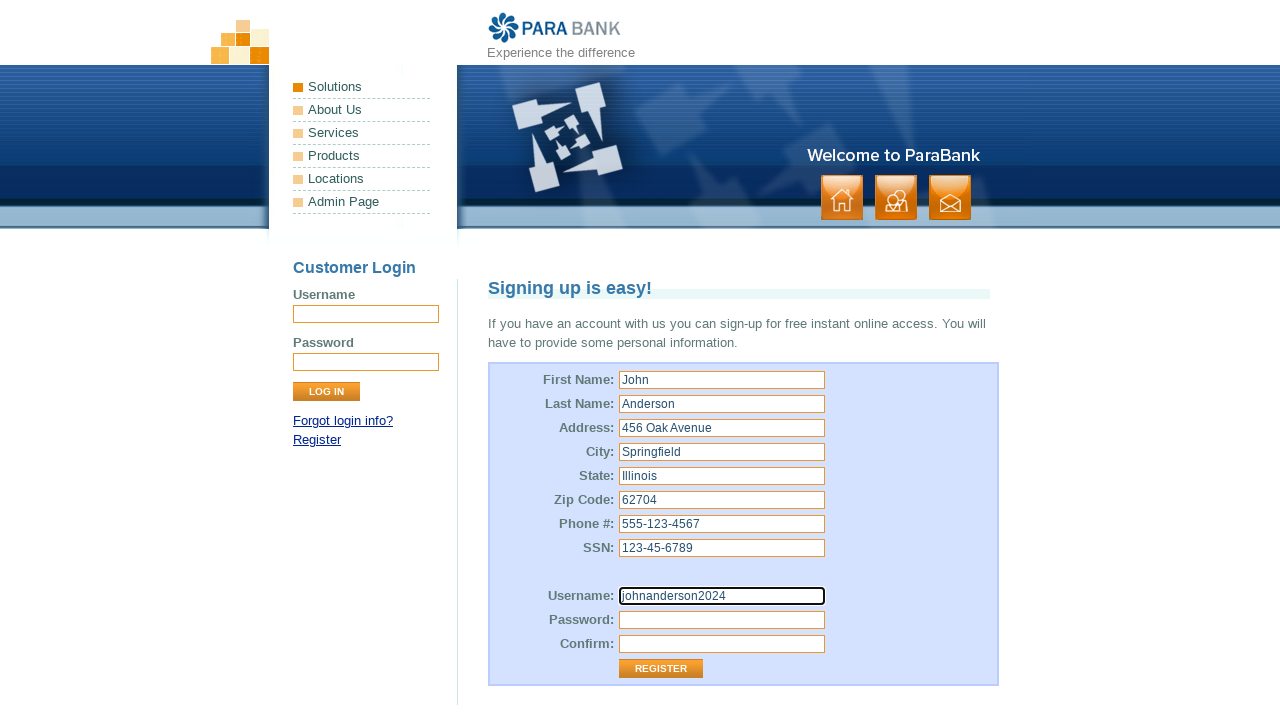

Filled in password on input[id='customer.password']
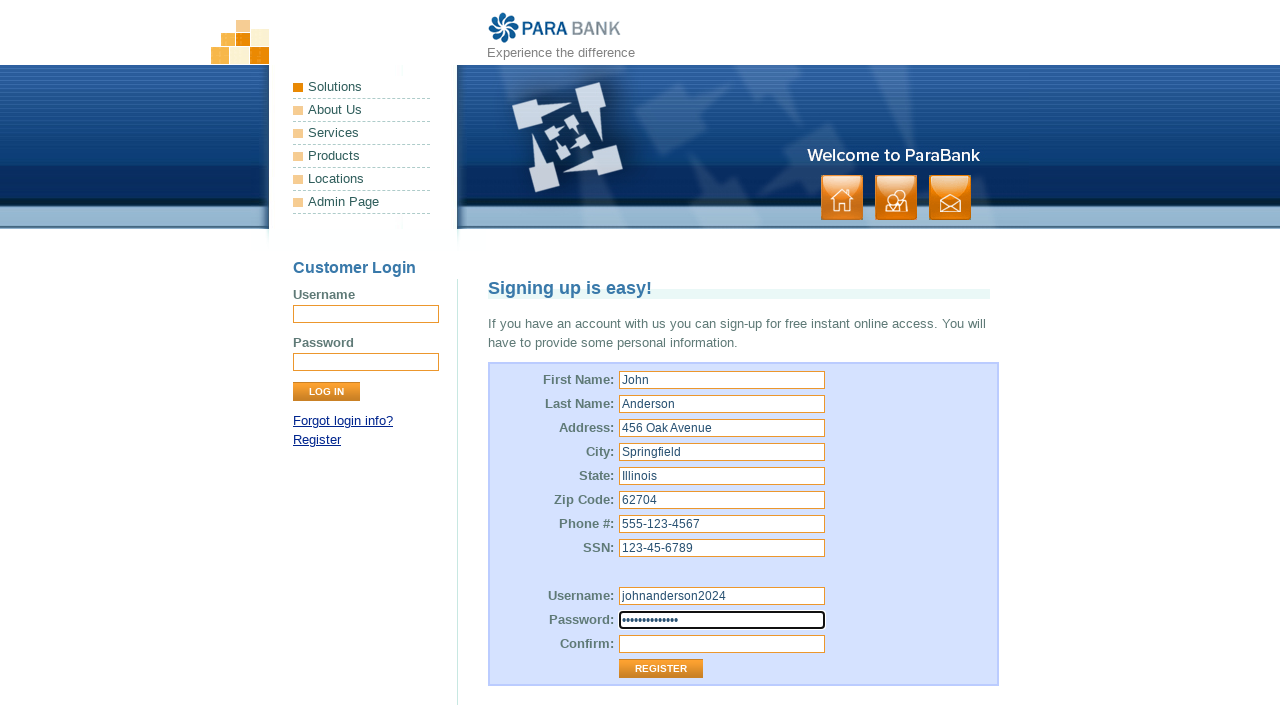

Filled in password confirmation on input[id='repeatedPassword']
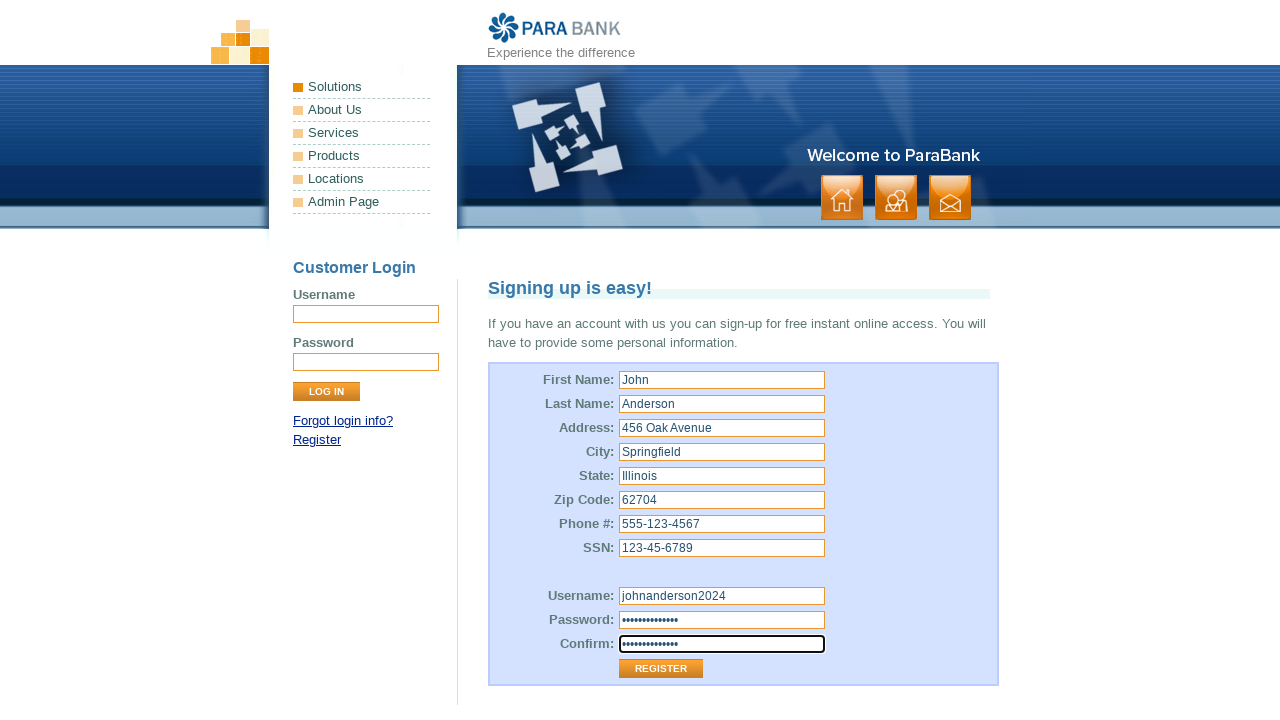

Clicked Register button to submit form at (661, 669) on input[value='Register']
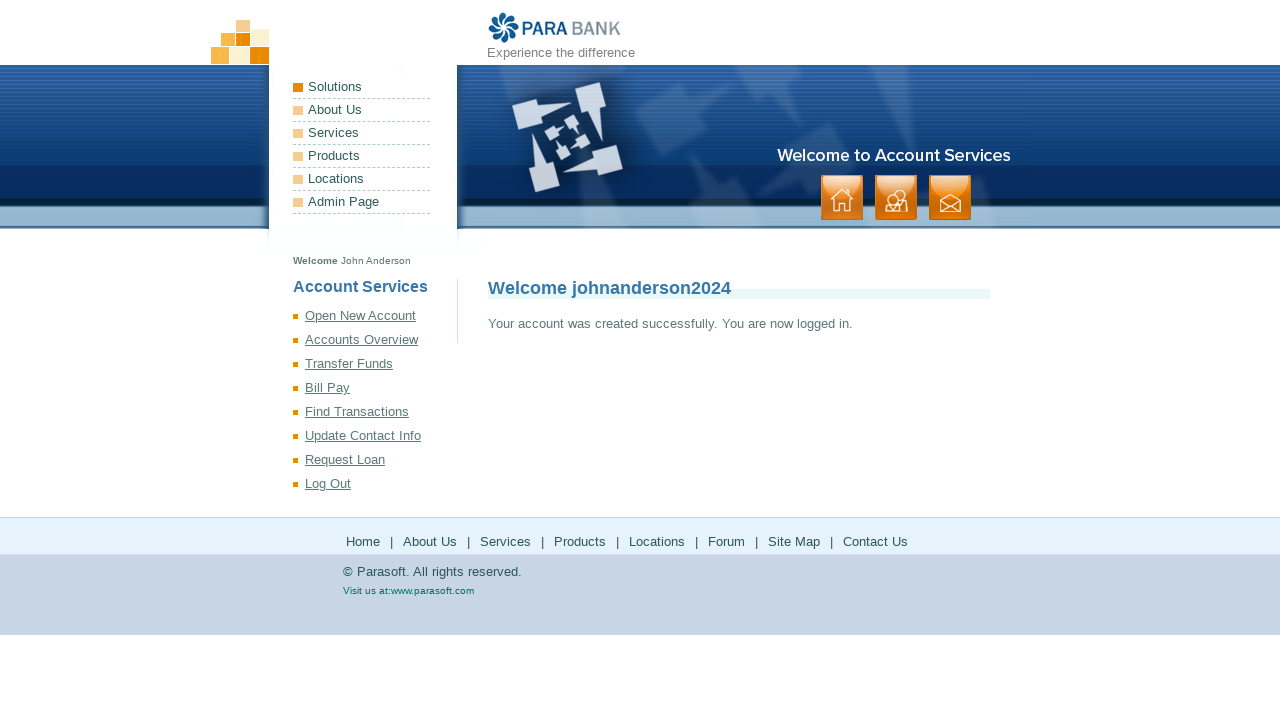

Verified successful registration message displayed
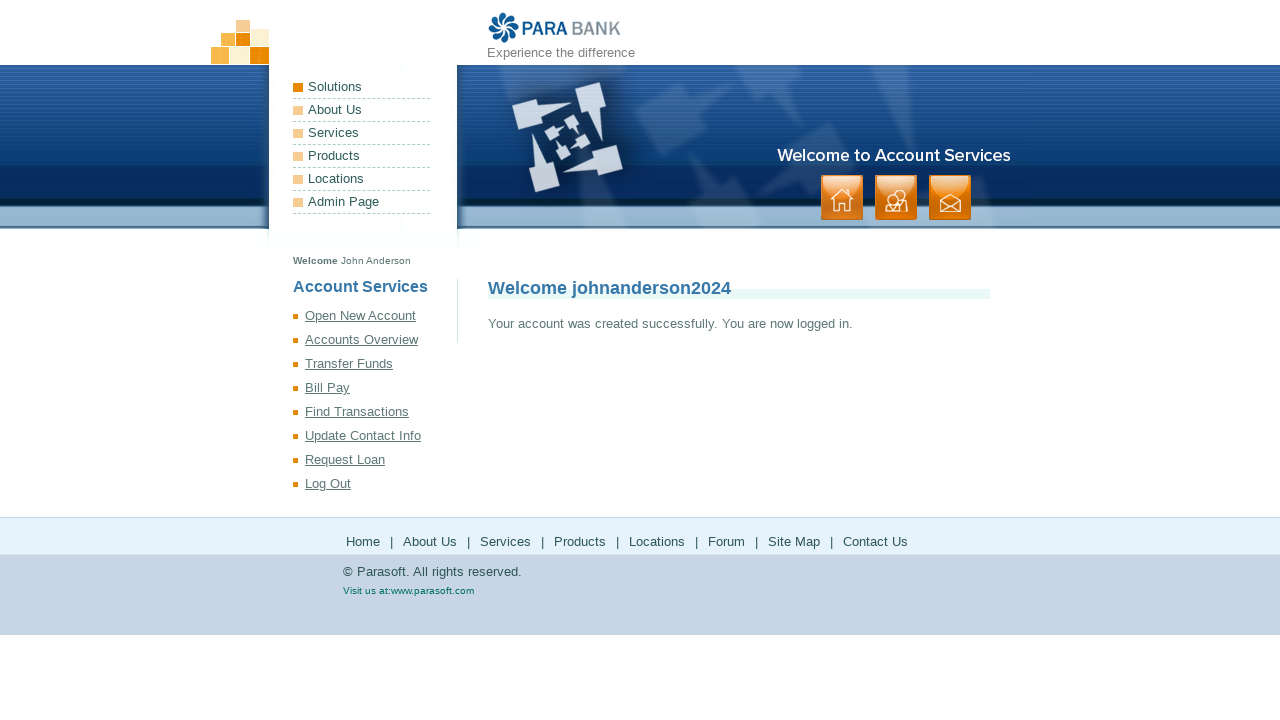

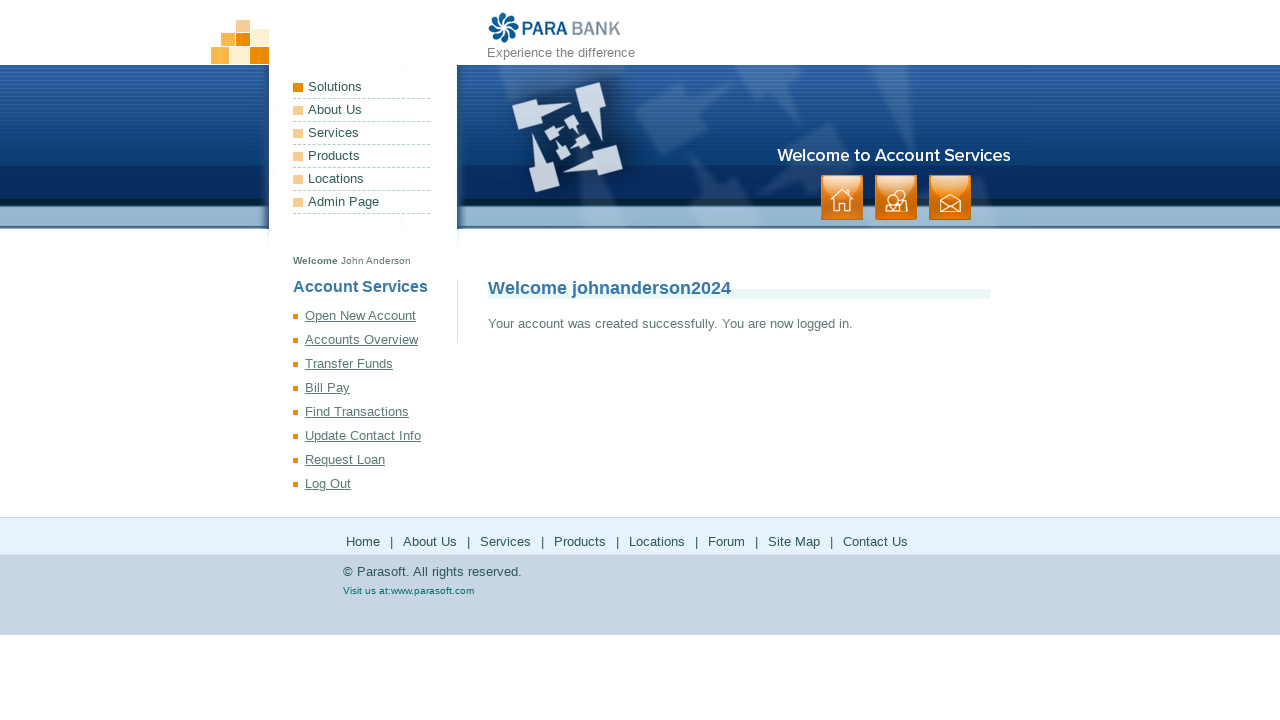